Tests drag and drop functionality on jQuery UI demo page by dragging an element into a droppable area

Starting URL: https://jqueryui.com/

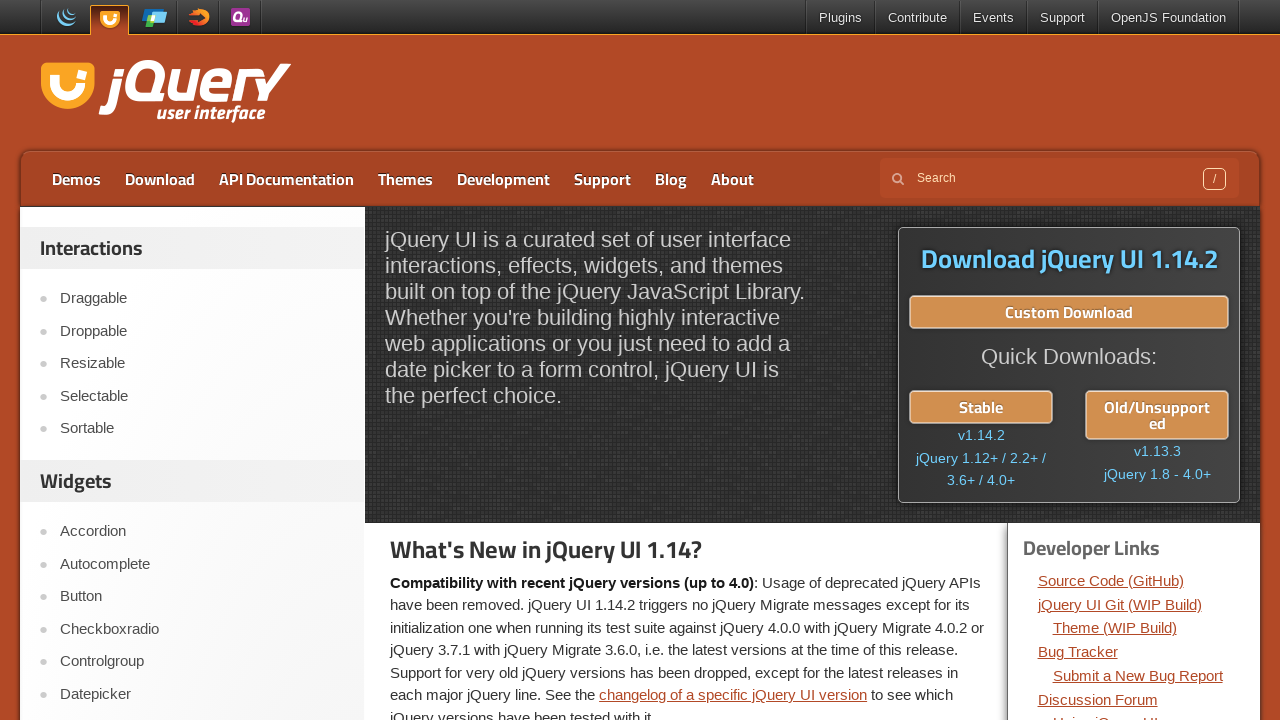

Clicked on Droppable link at (202, 331) on text=Droppable
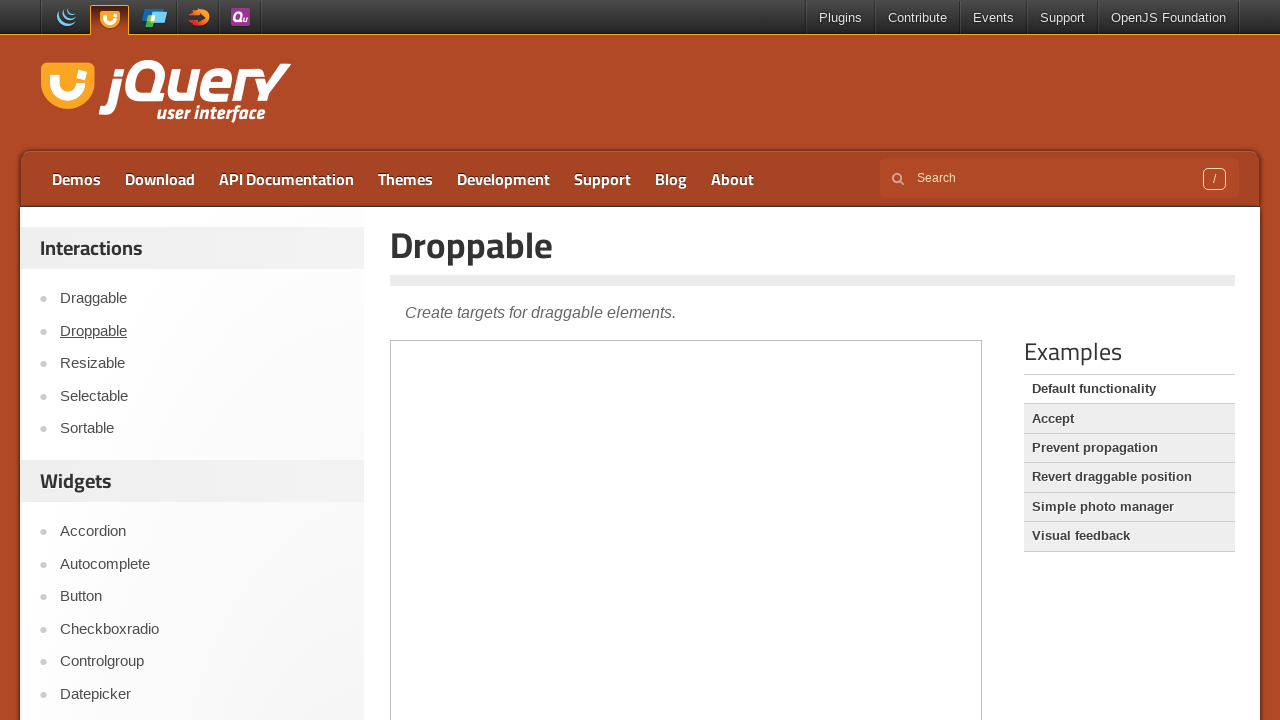

Located demo iframe
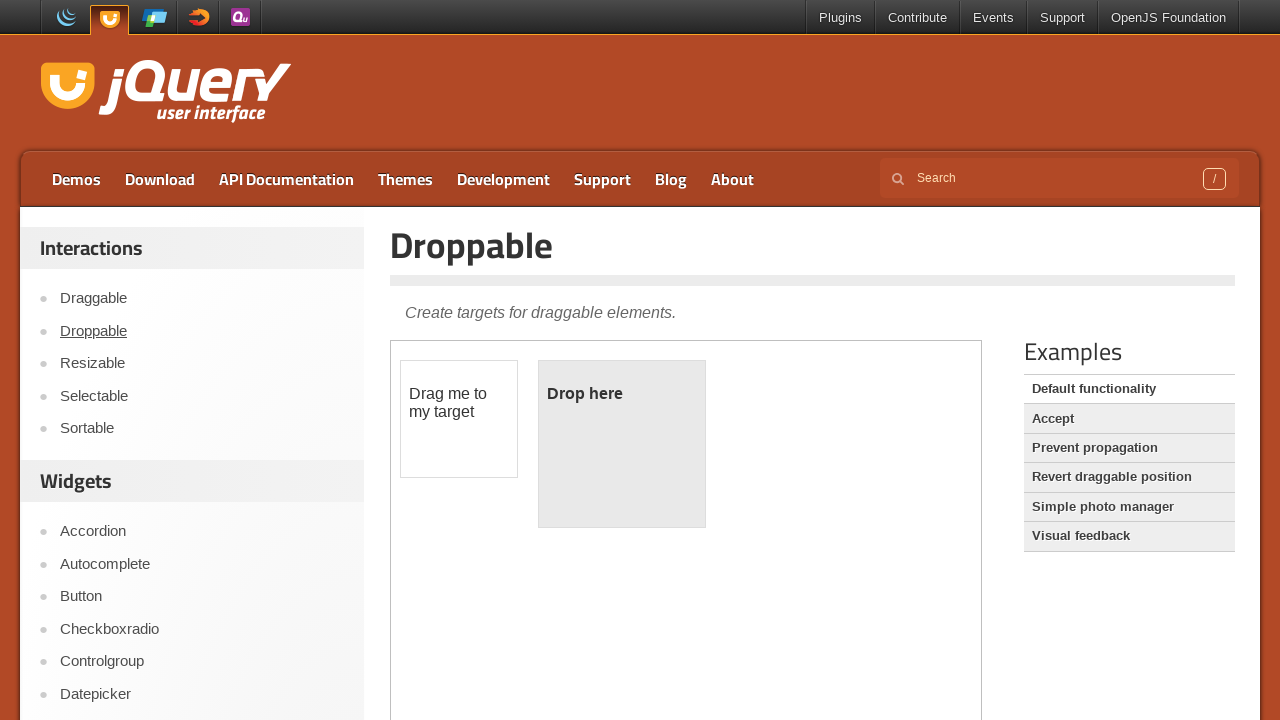

Located draggable element
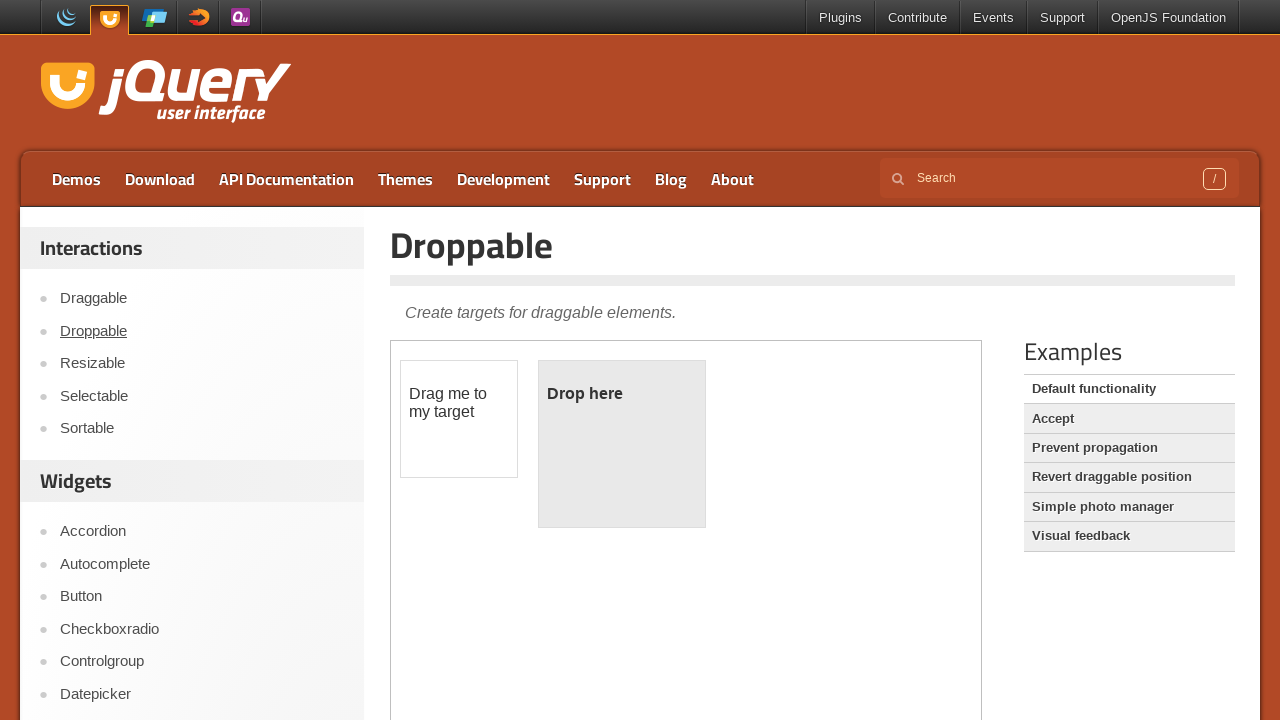

Located droppable area
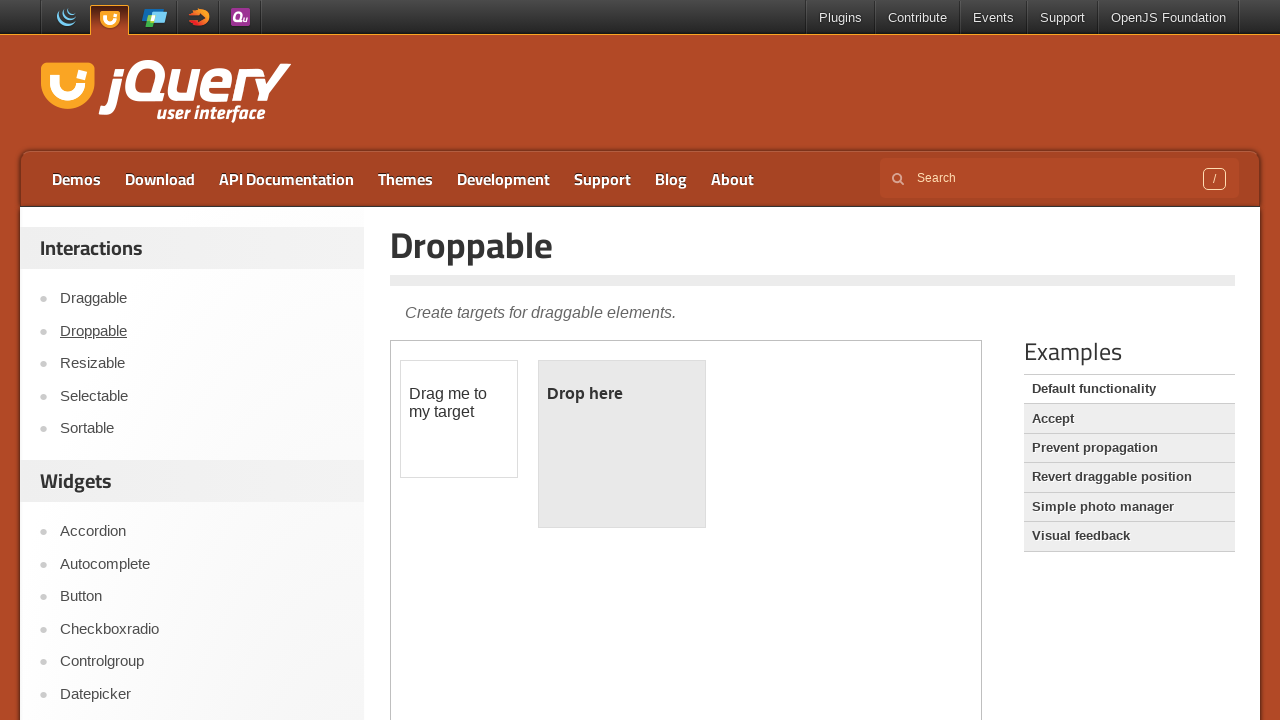

Dragged element into droppable area at (622, 444)
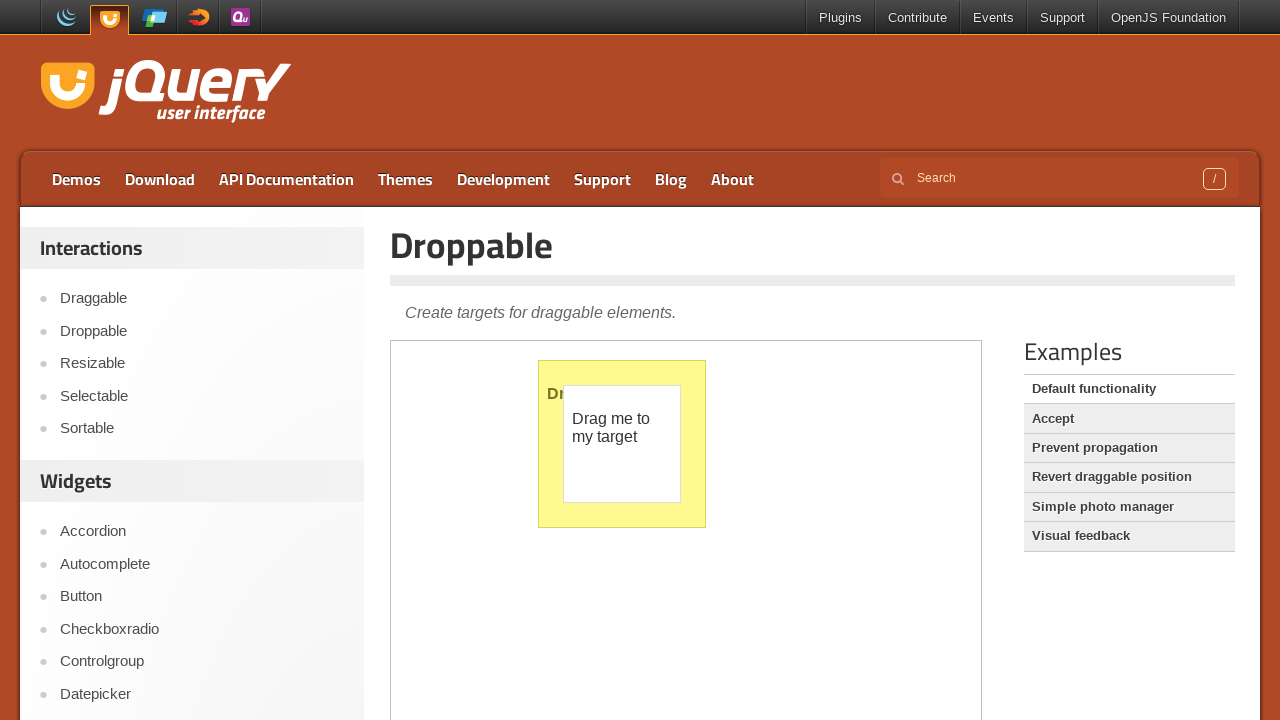

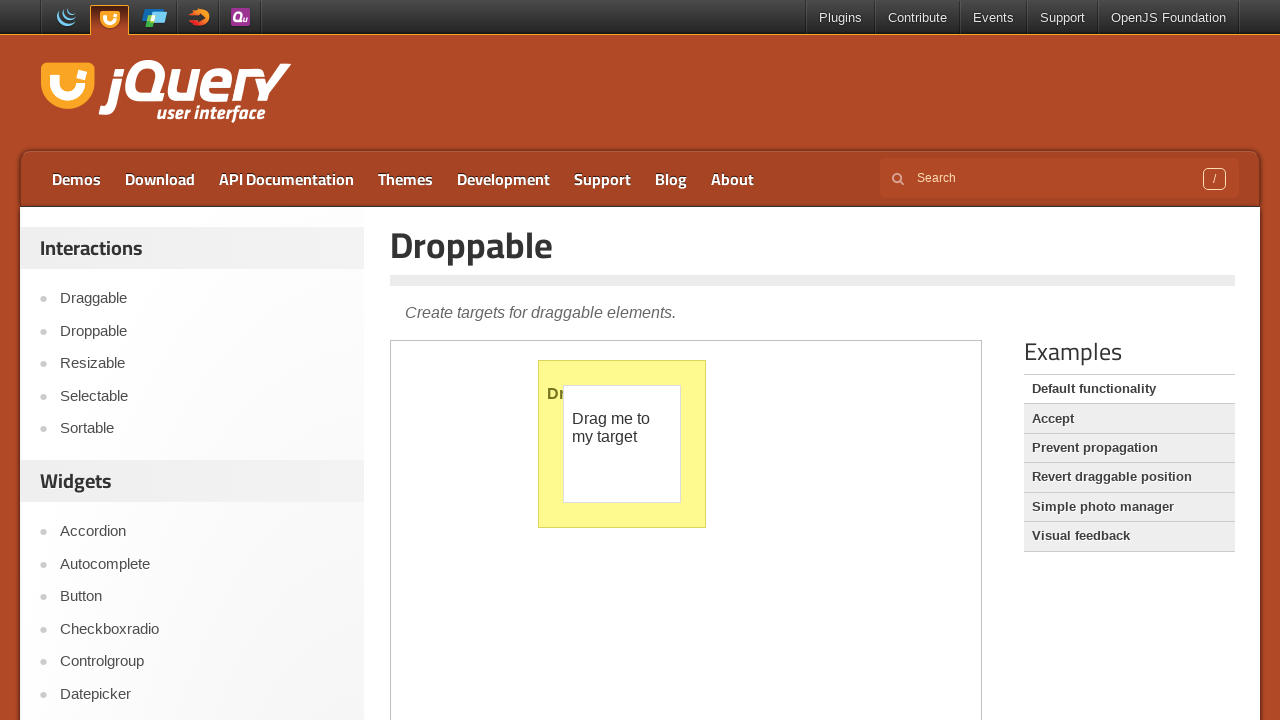